Navigates to the VCTC Pune website homepage and loads the page.

Starting URL: https://vctcpune.com

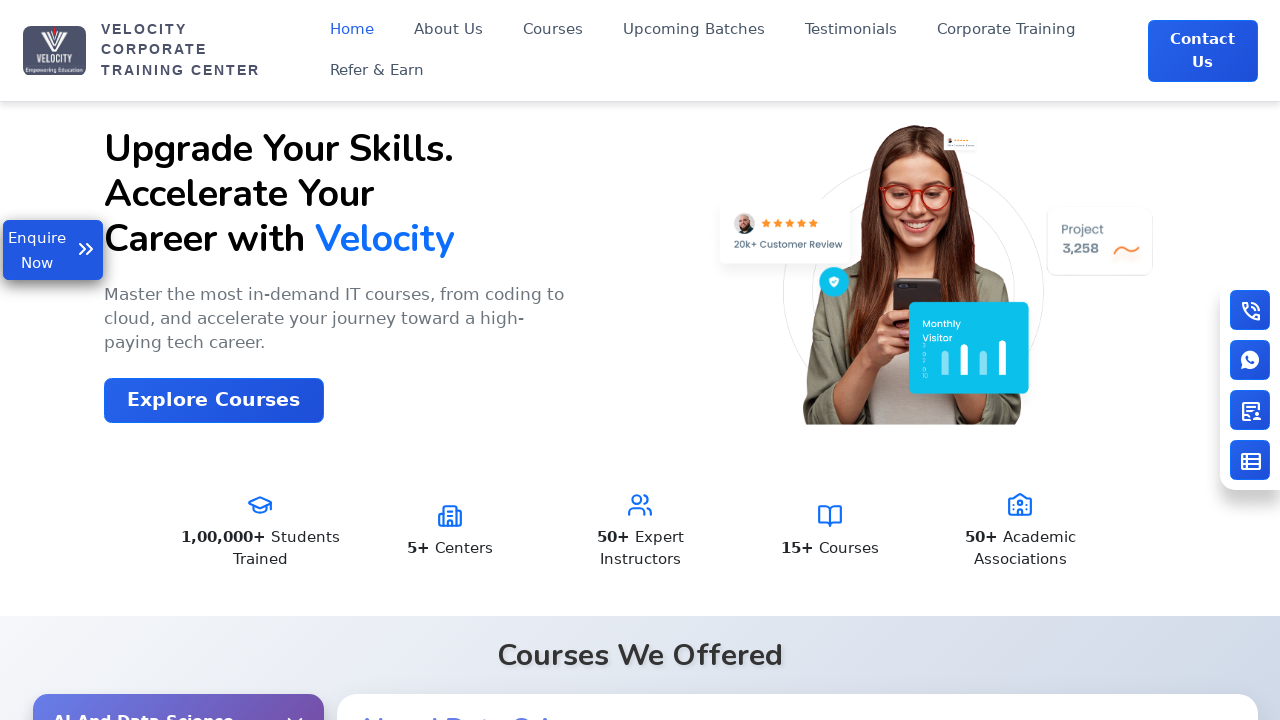

VCTC Pune homepage loaded - DOM content ready
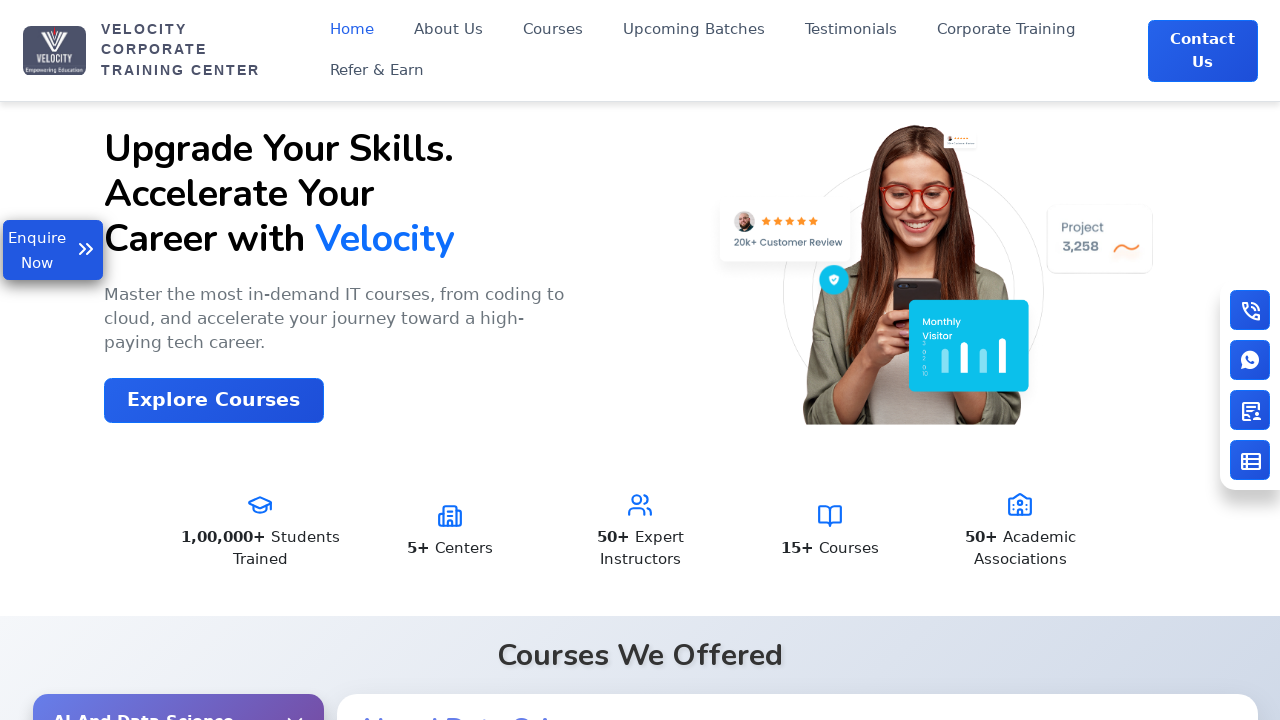

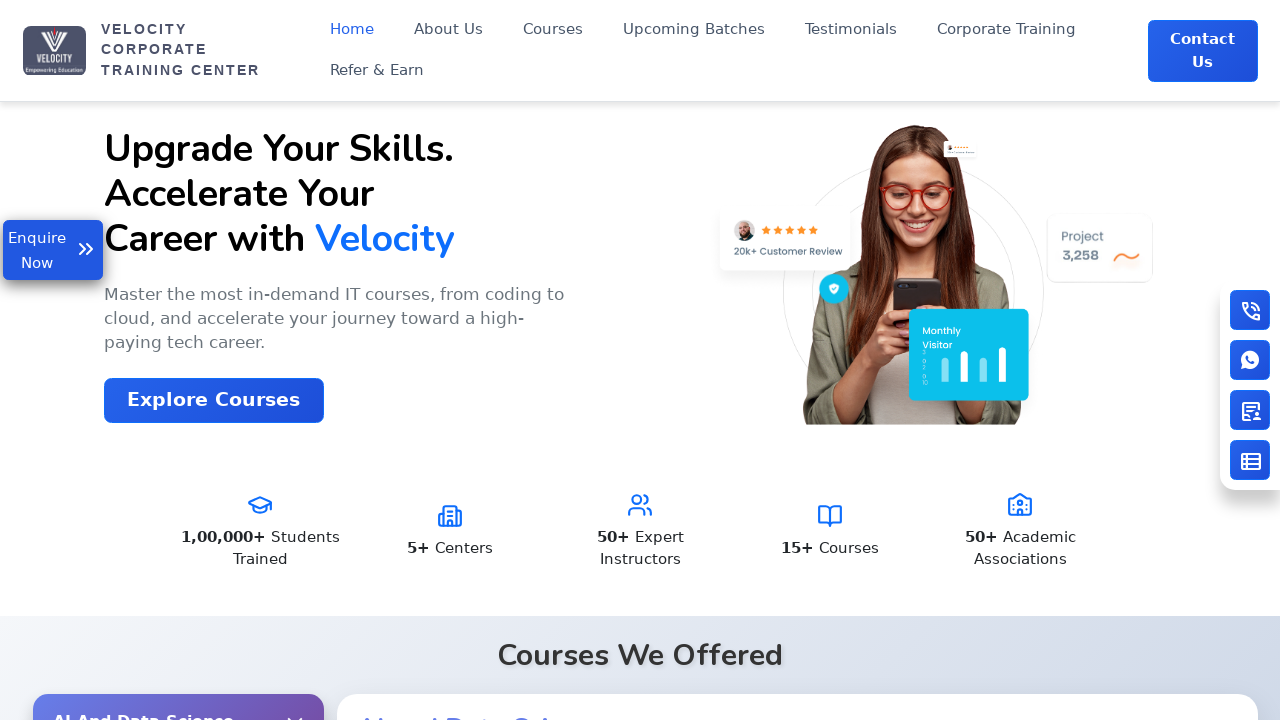